Tests device emulation by navigating to a website using Galaxy Note 3 device settings and waiting for the page to load.

Starting URL: https://www.testleaf.com/

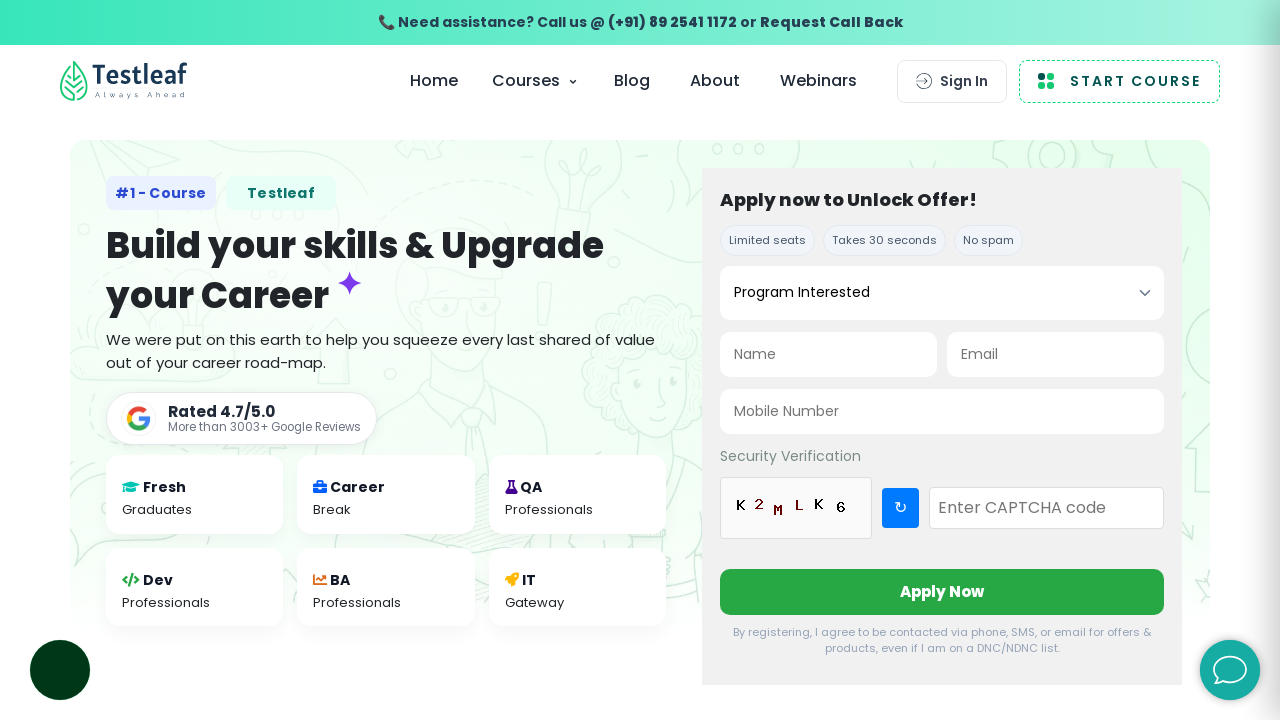

Waited for page to fully load at https://www.testleaf.com/ with Galaxy Note 3 device emulation
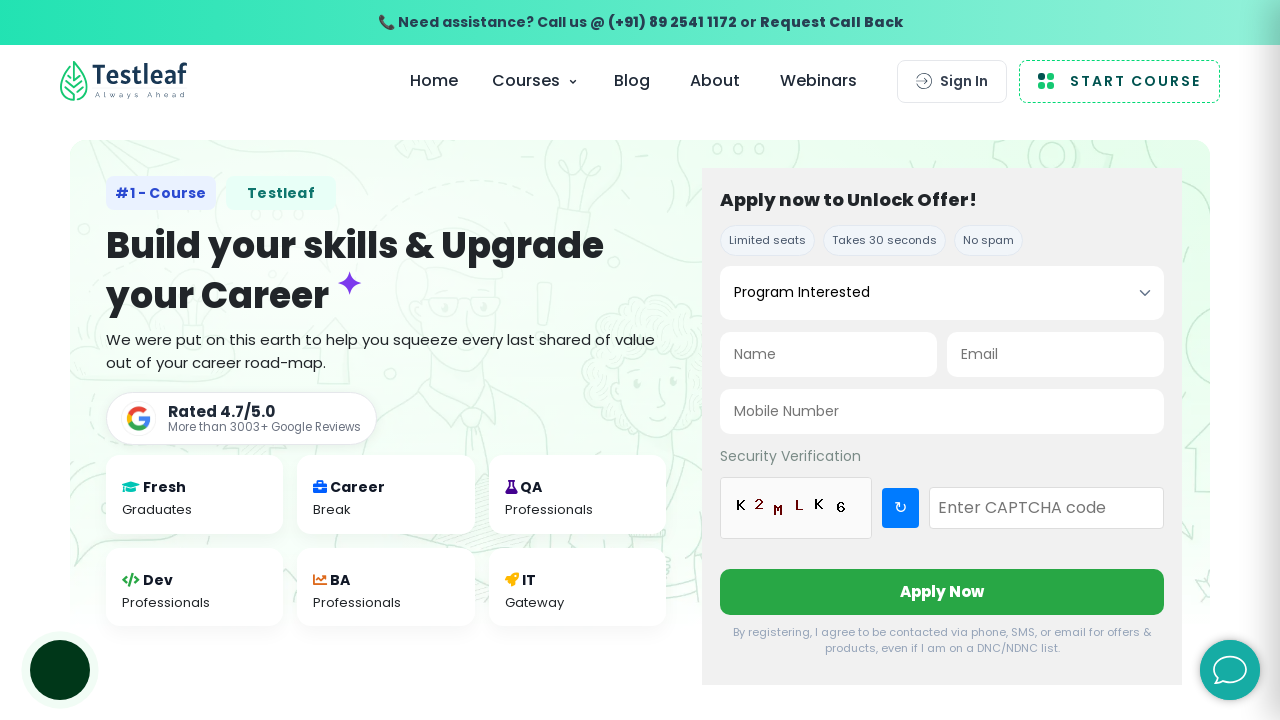

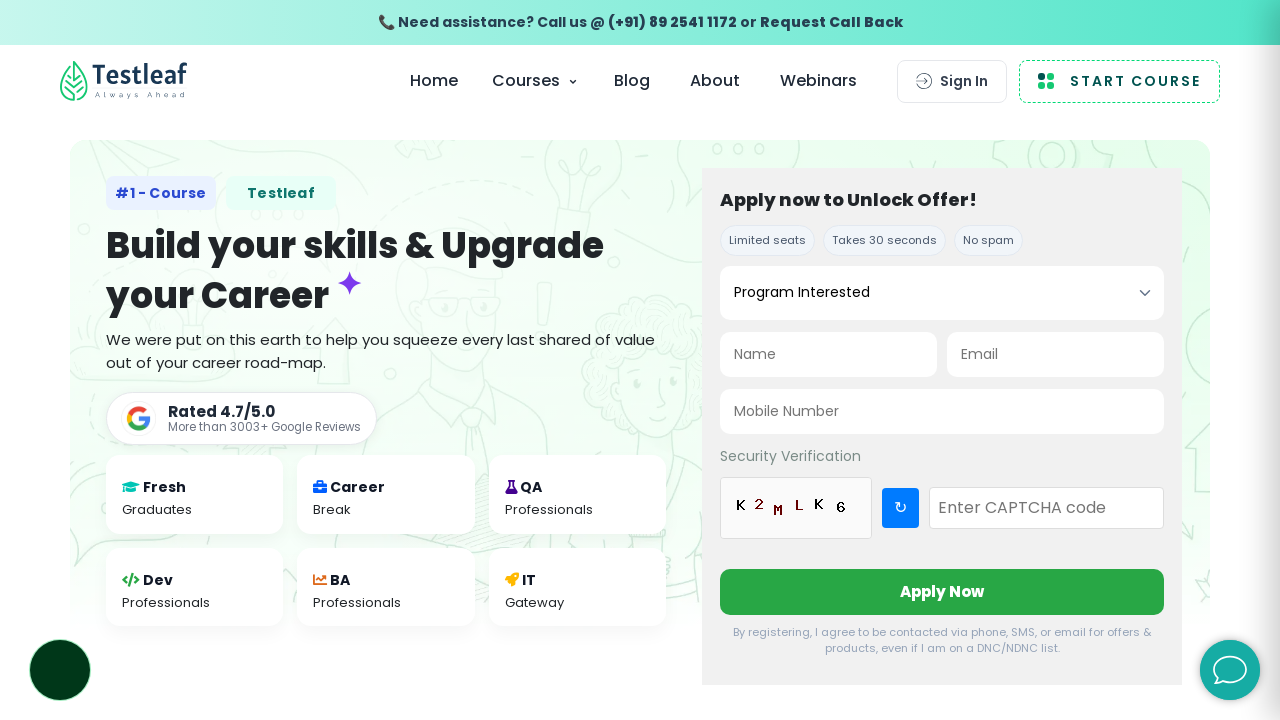